Tests prompt dialog box by triggering it, entering text input, accepting the dialog, and verifying the displayed message

Starting URL: https://automationbysqatools.blogspot.com/2020/08/alerts.html

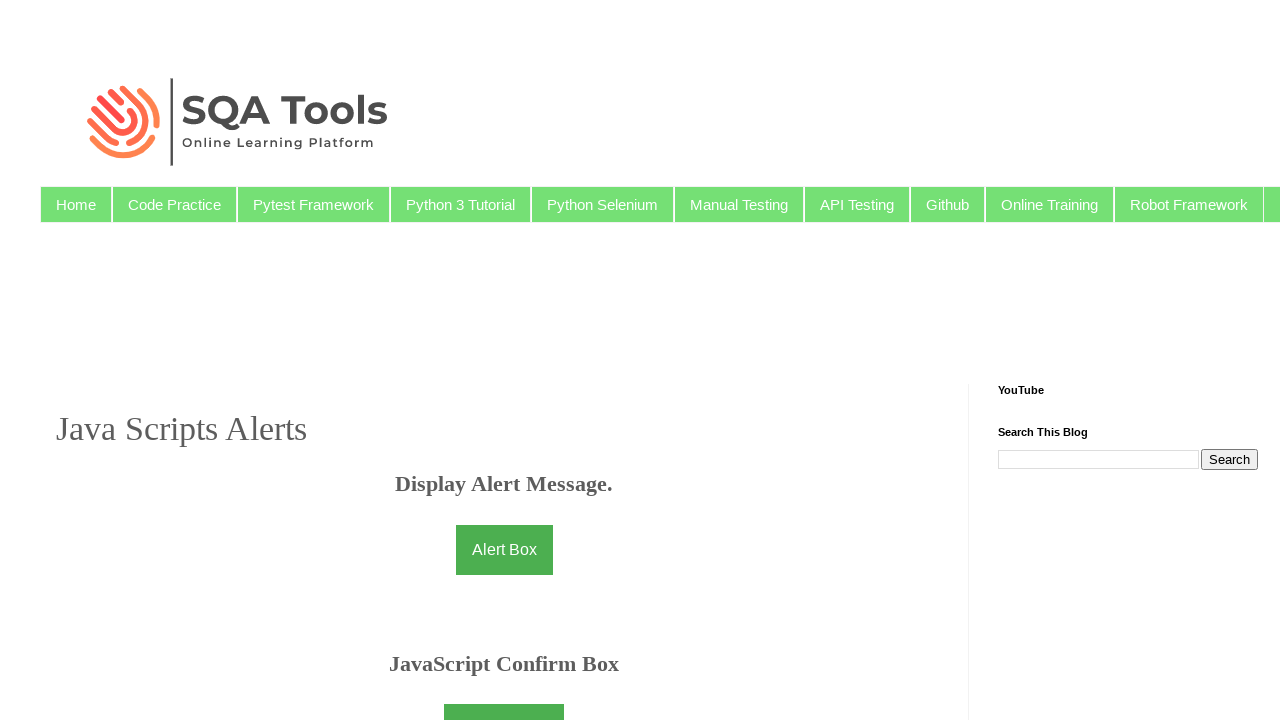

Set up dialog handler to accept prompt with text 'TestUser123'
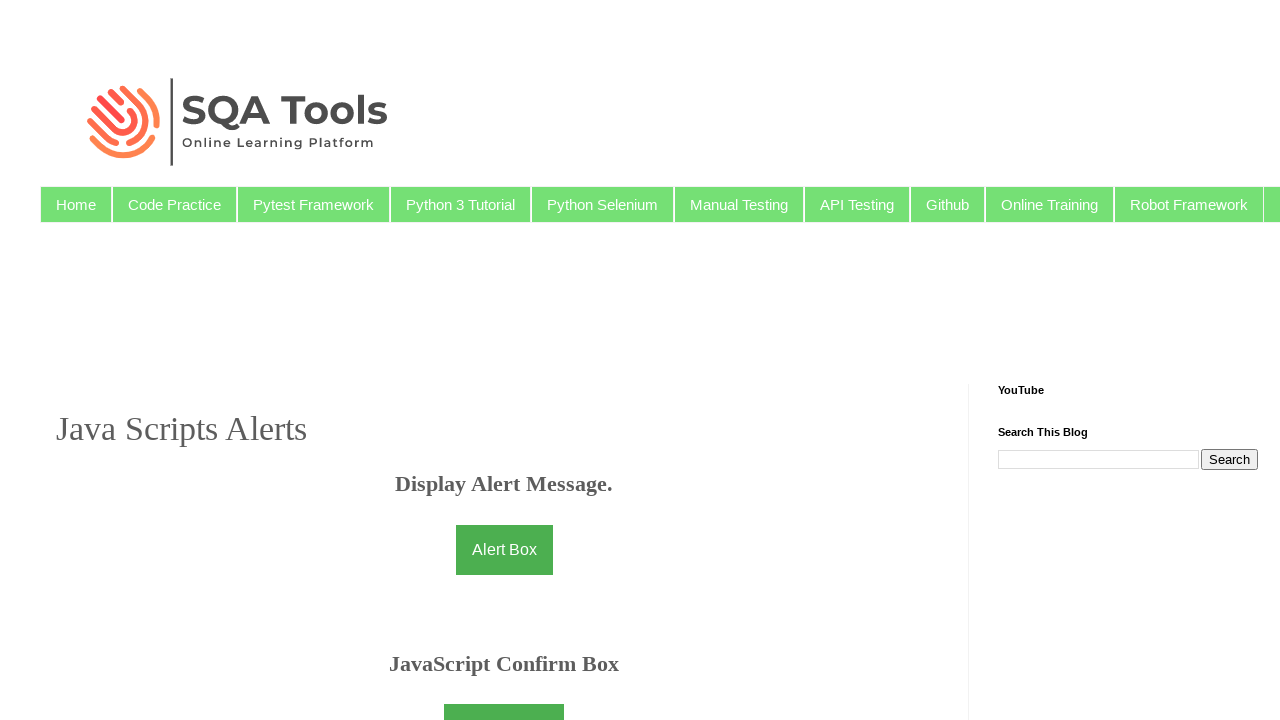

Clicked prompt button to trigger dialog at (504, 360) on #promptbtn
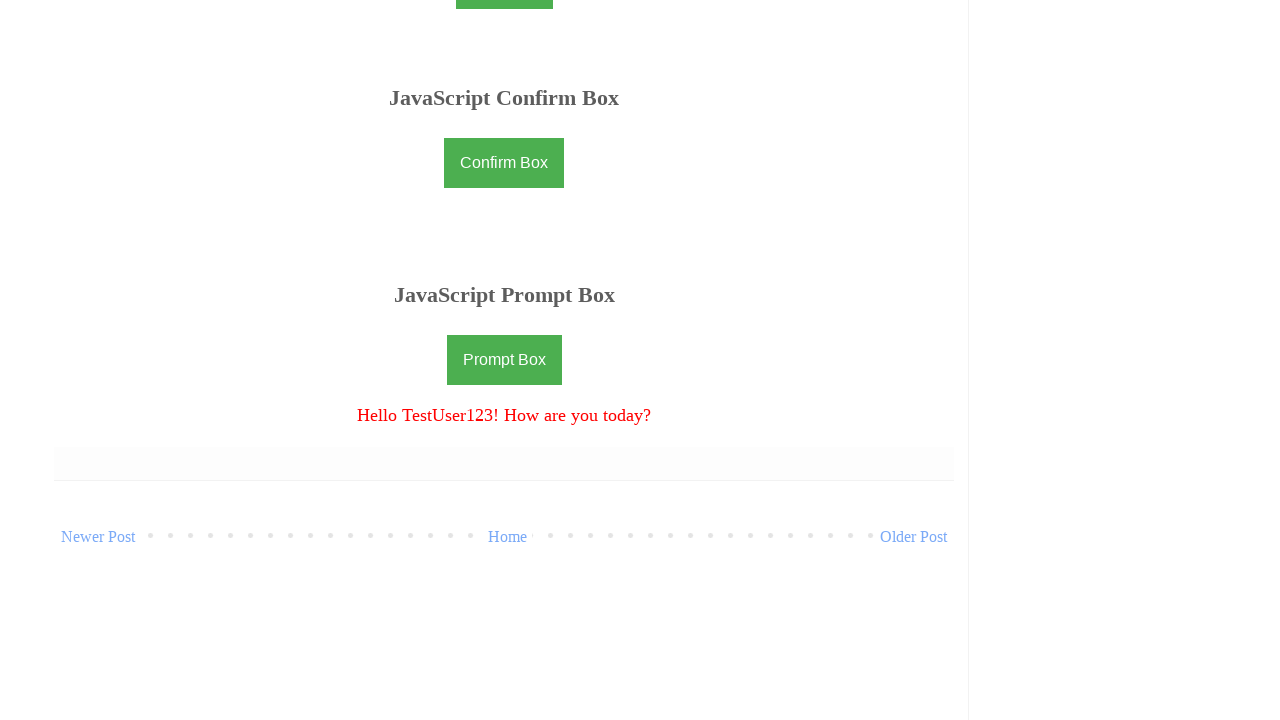

Waited for prompt result message to appear
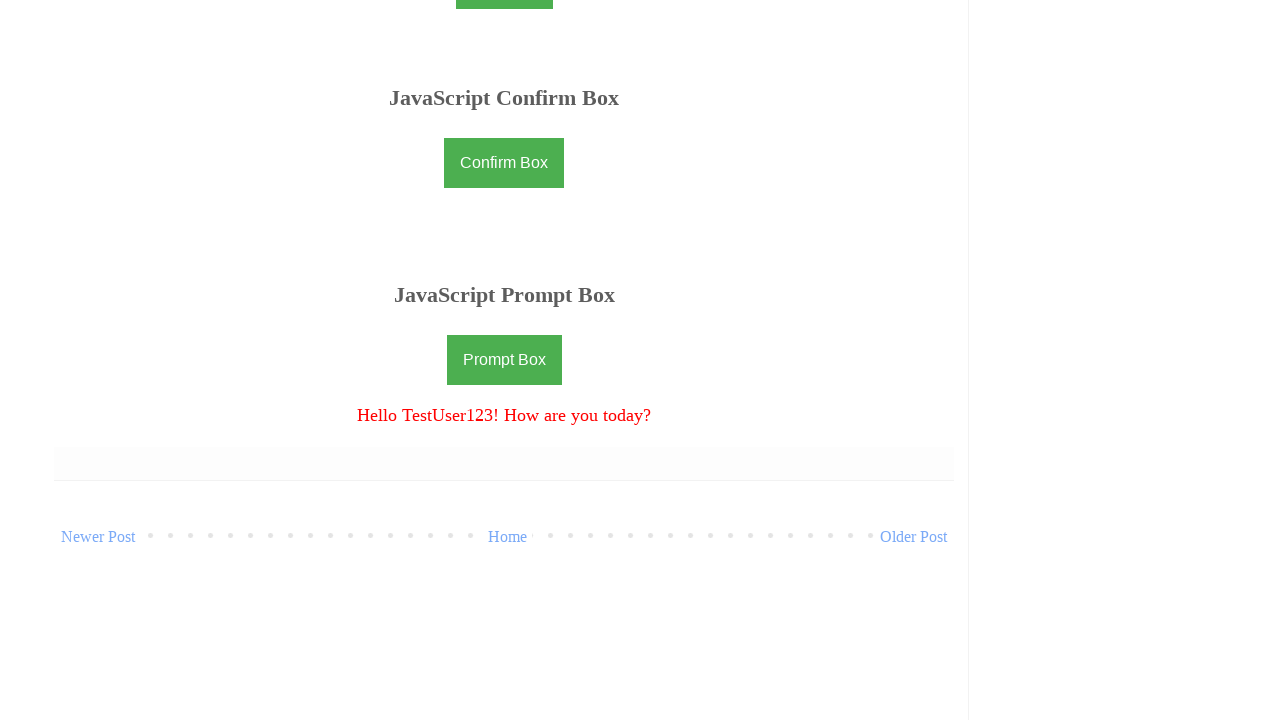

Verified prompt result message displays 'Hello TestUser123! How are you today?'
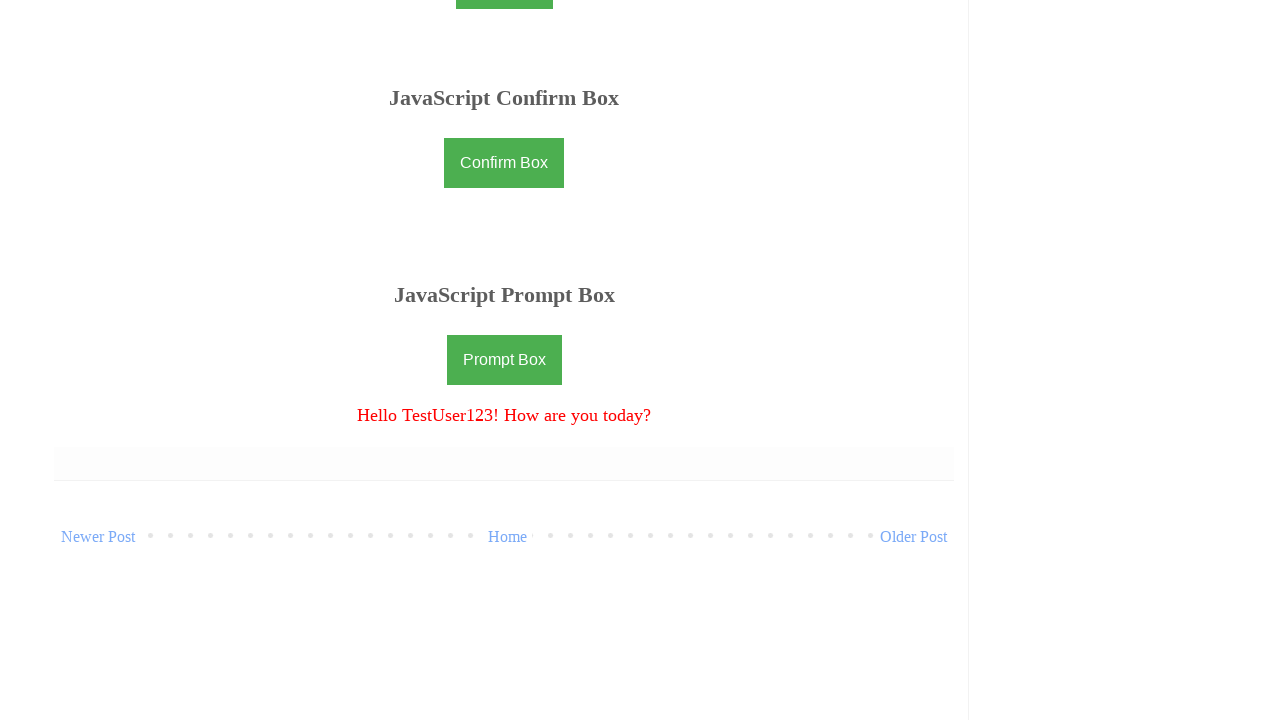

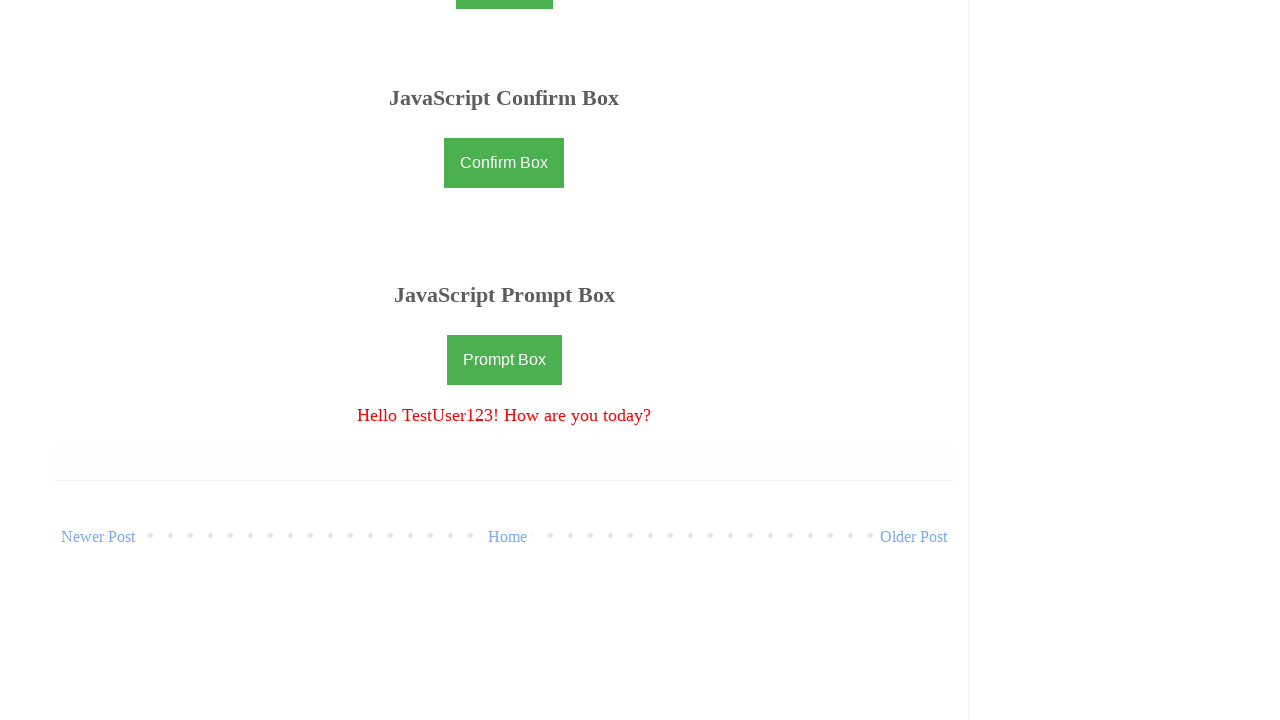